Tests multiplication operation with large numbers 9999999999 * 9999999999

Starting URL: https://testsheepnz.github.io/BasicCalculator.html

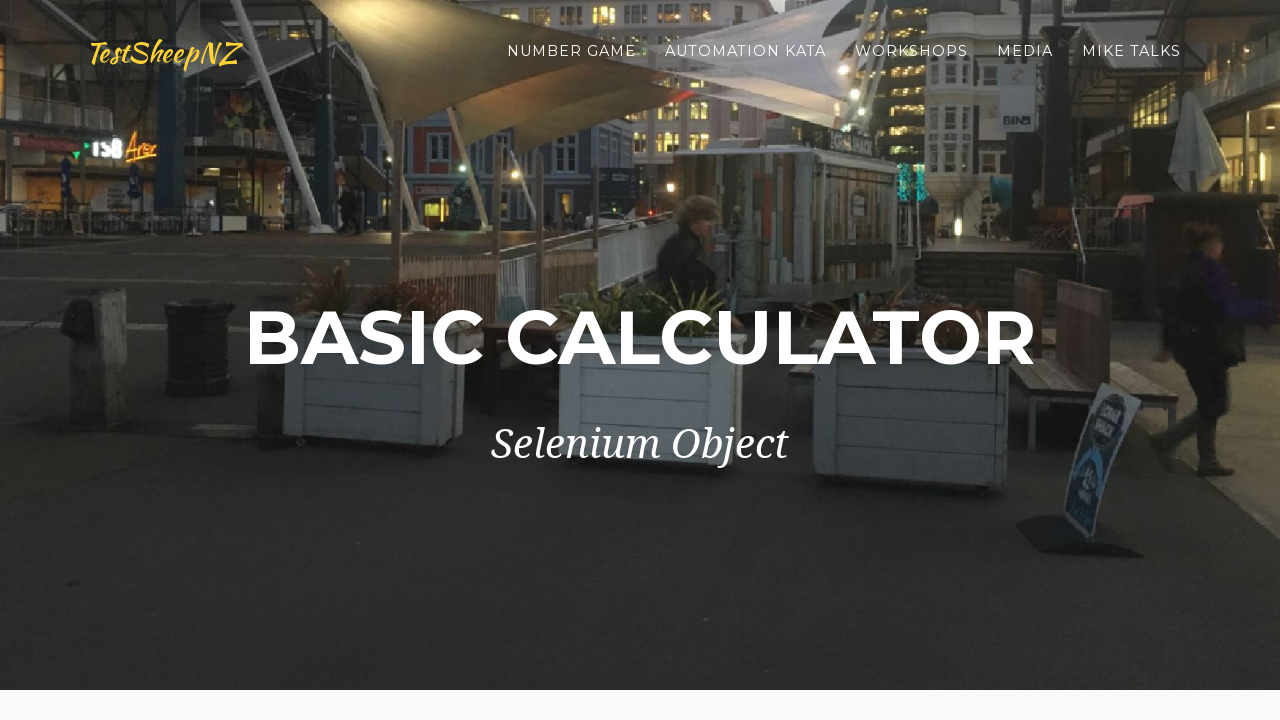

Filled first number field with 9999999999 on #number1Field
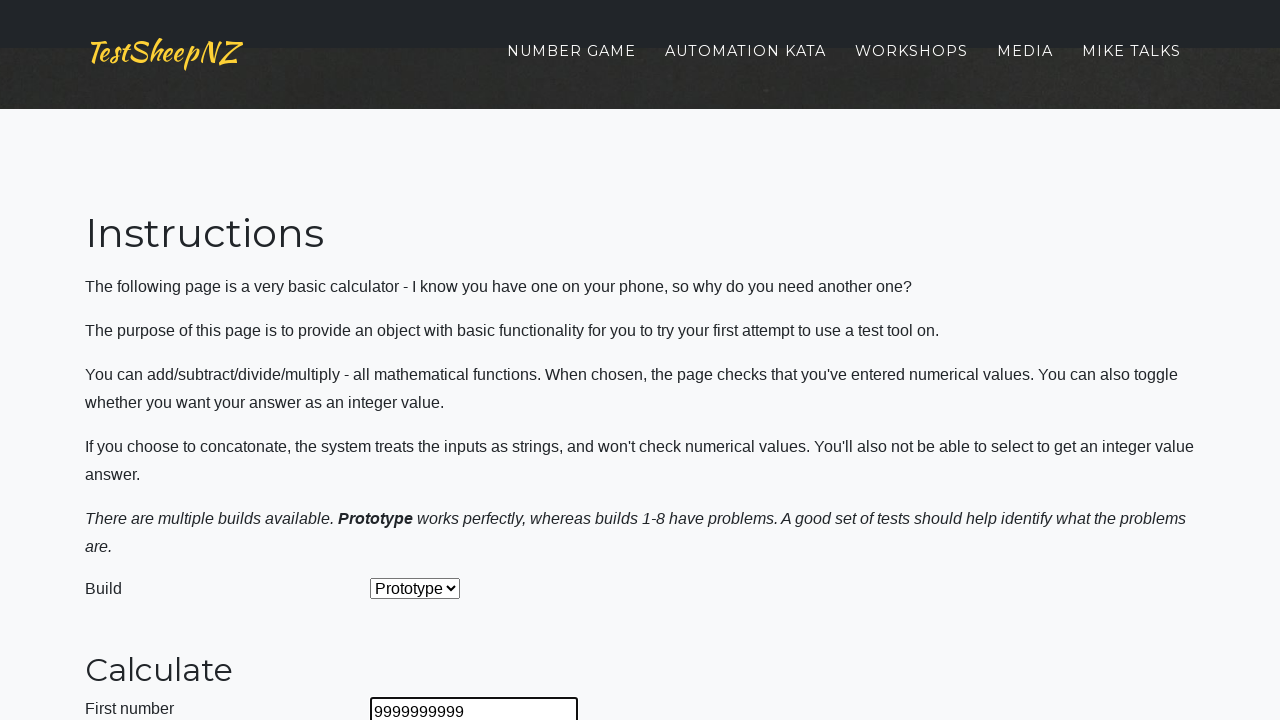

Filled second number field with 9999999999 on #number2Field
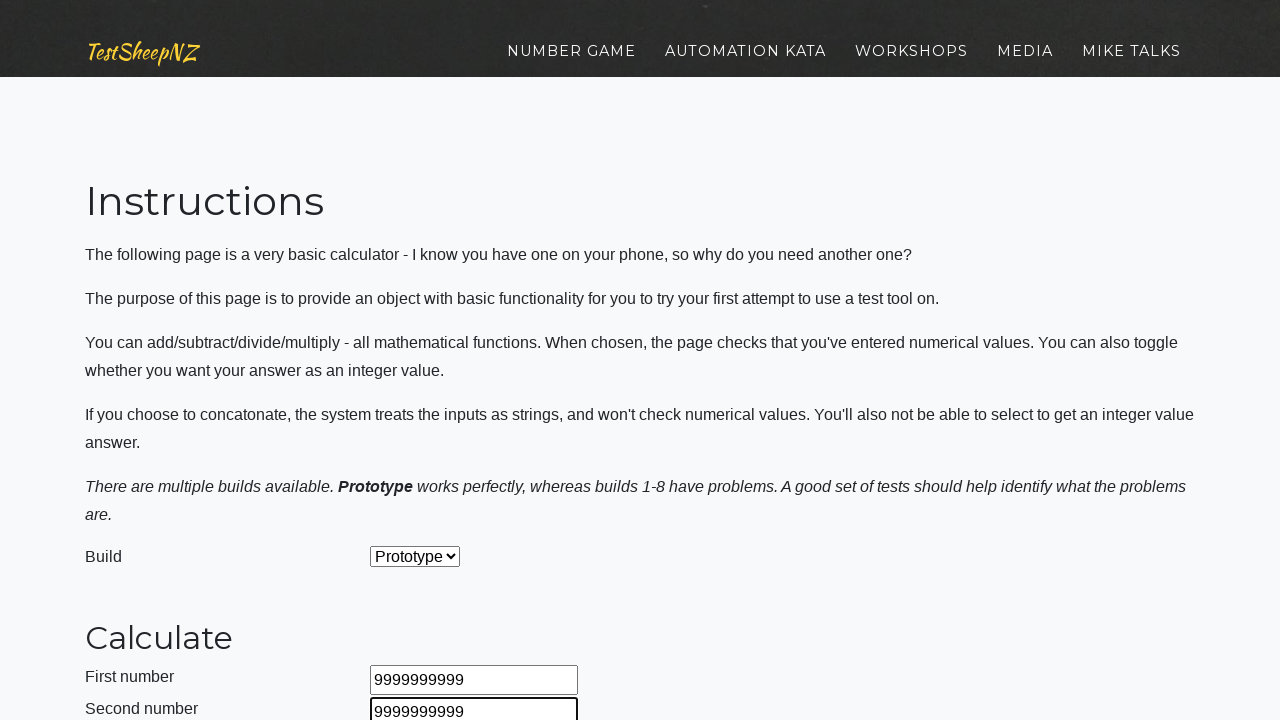

Selected Multiply operation from dropdown on #selectOperationDropdown
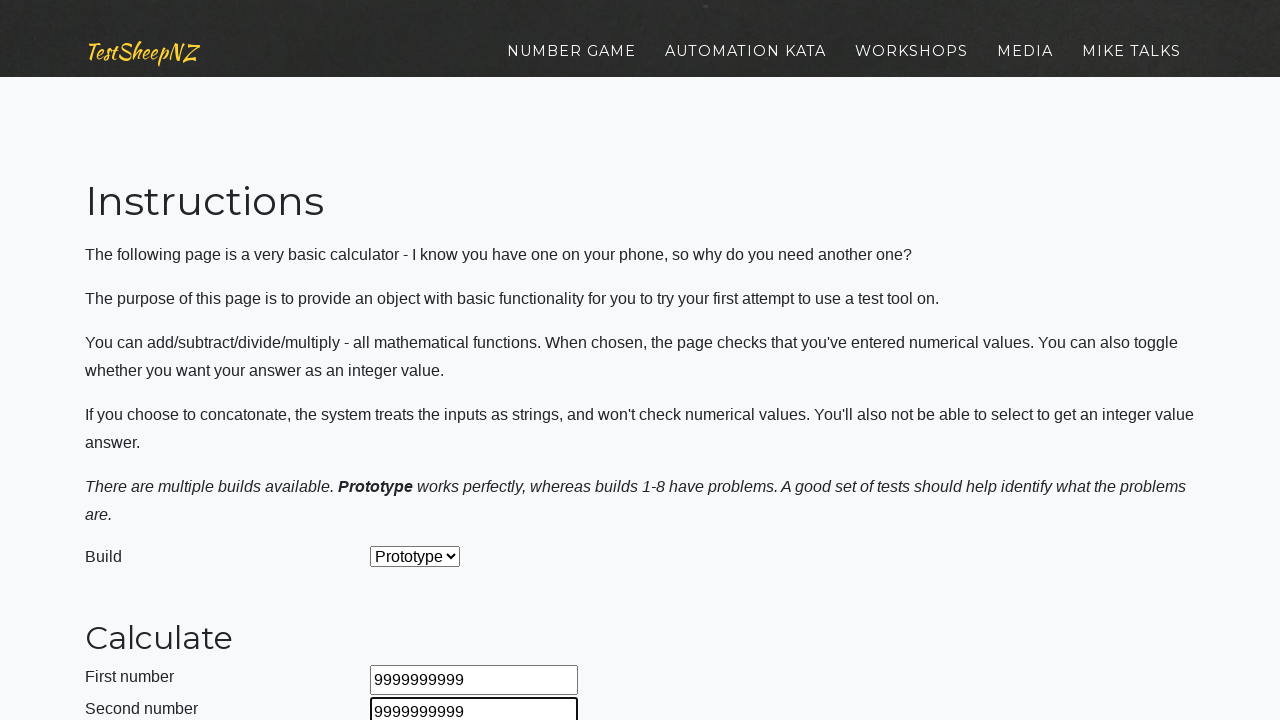

Clicked calculate button at (422, 361) on #calculateButton
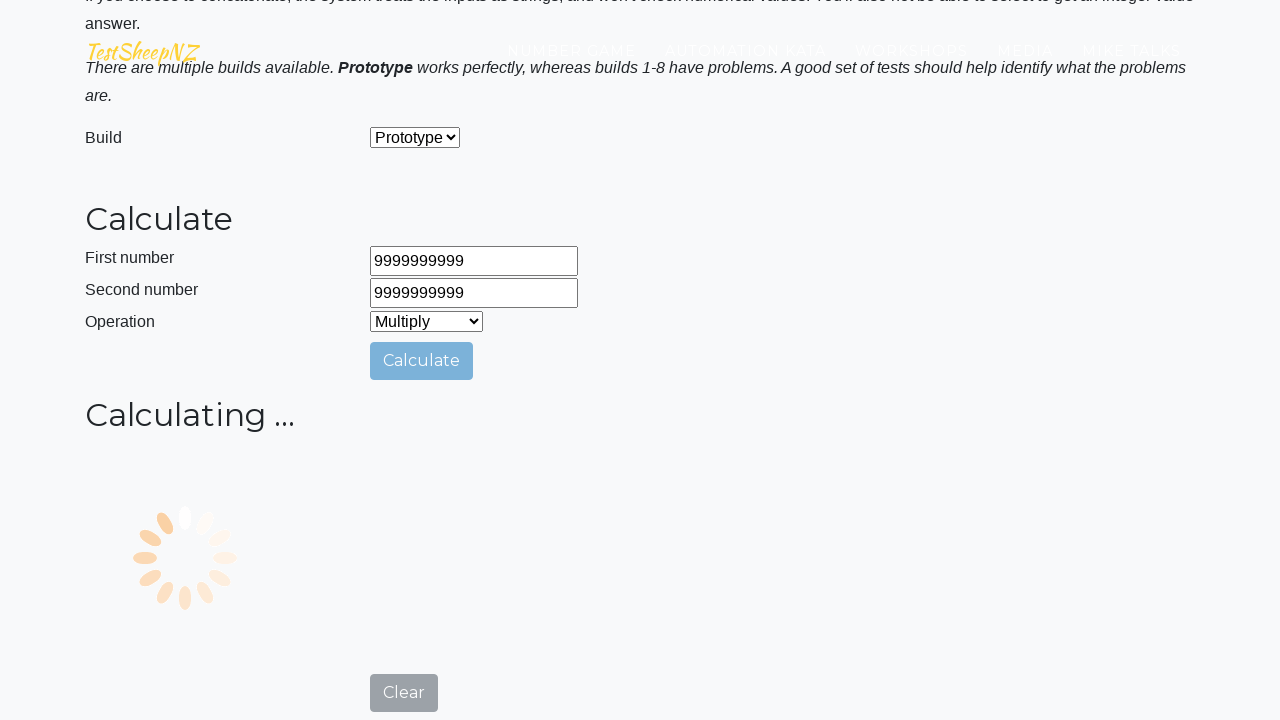

Waited for answer field to appear with multiplication result
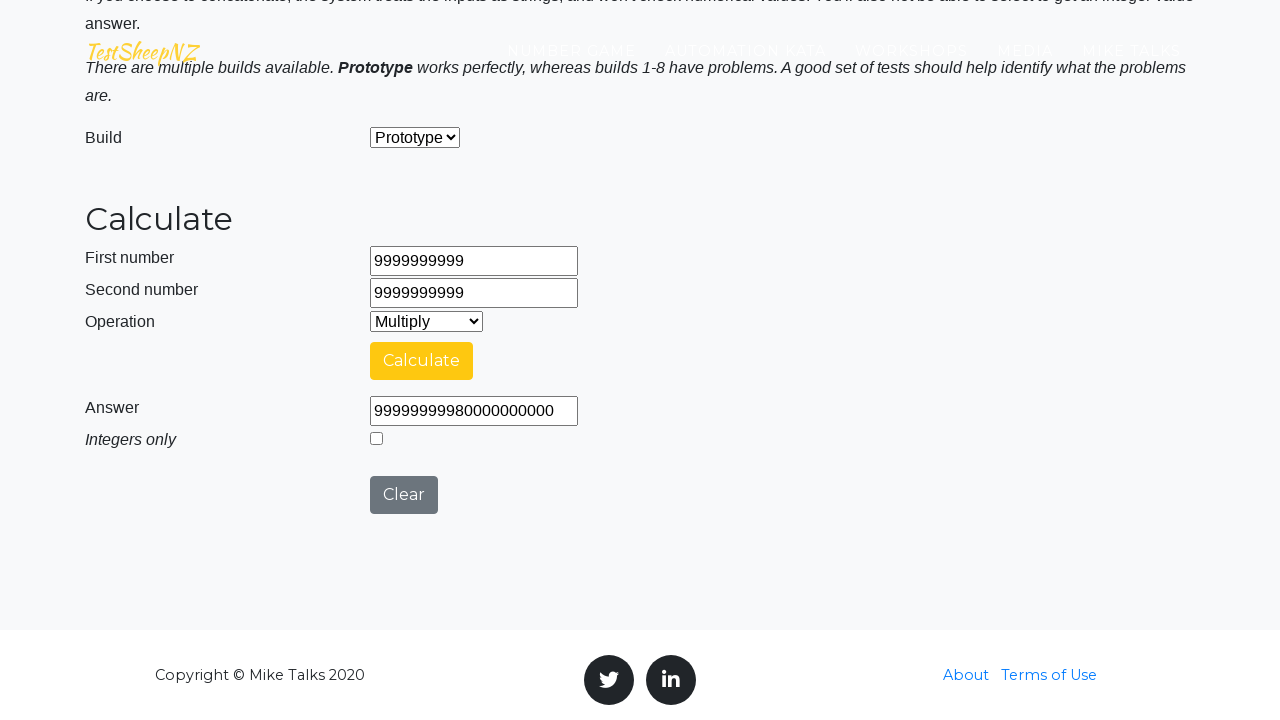

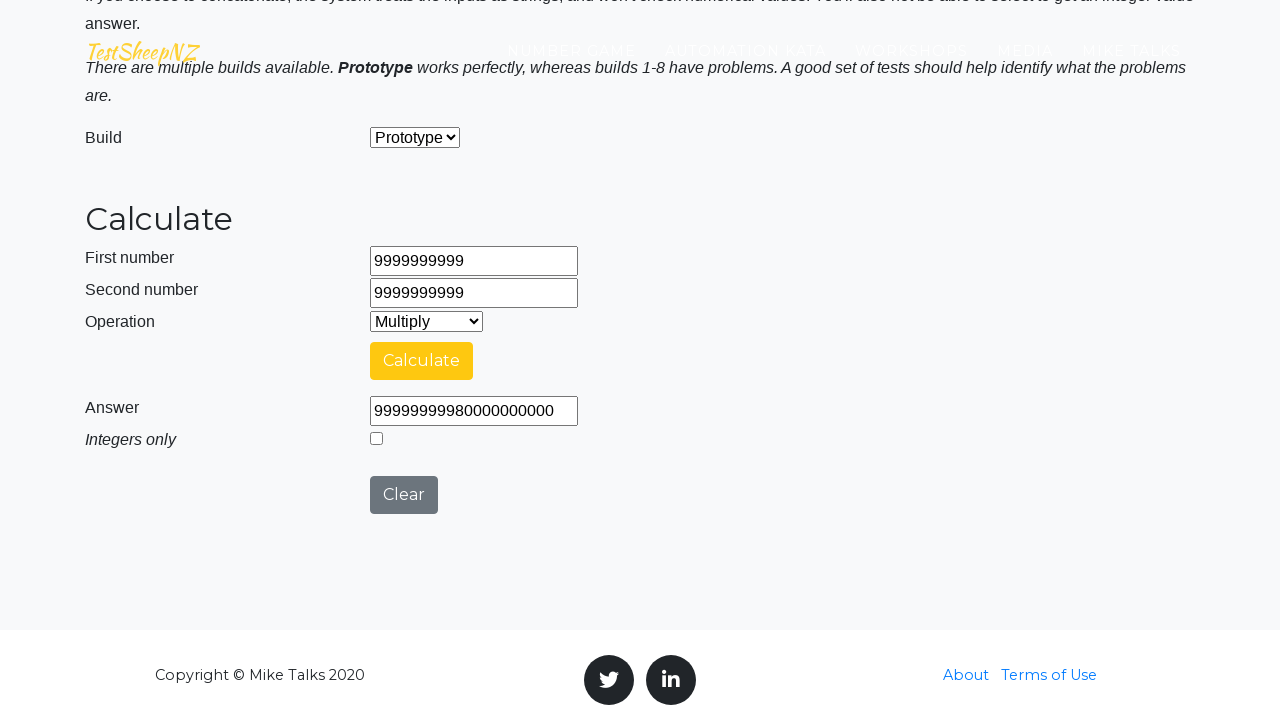